Tests horizontal slider functionality by clicking and dragging the slider handle to adjust its position

Starting URL: https://the-internet.herokuapp.com/horizontal_slider

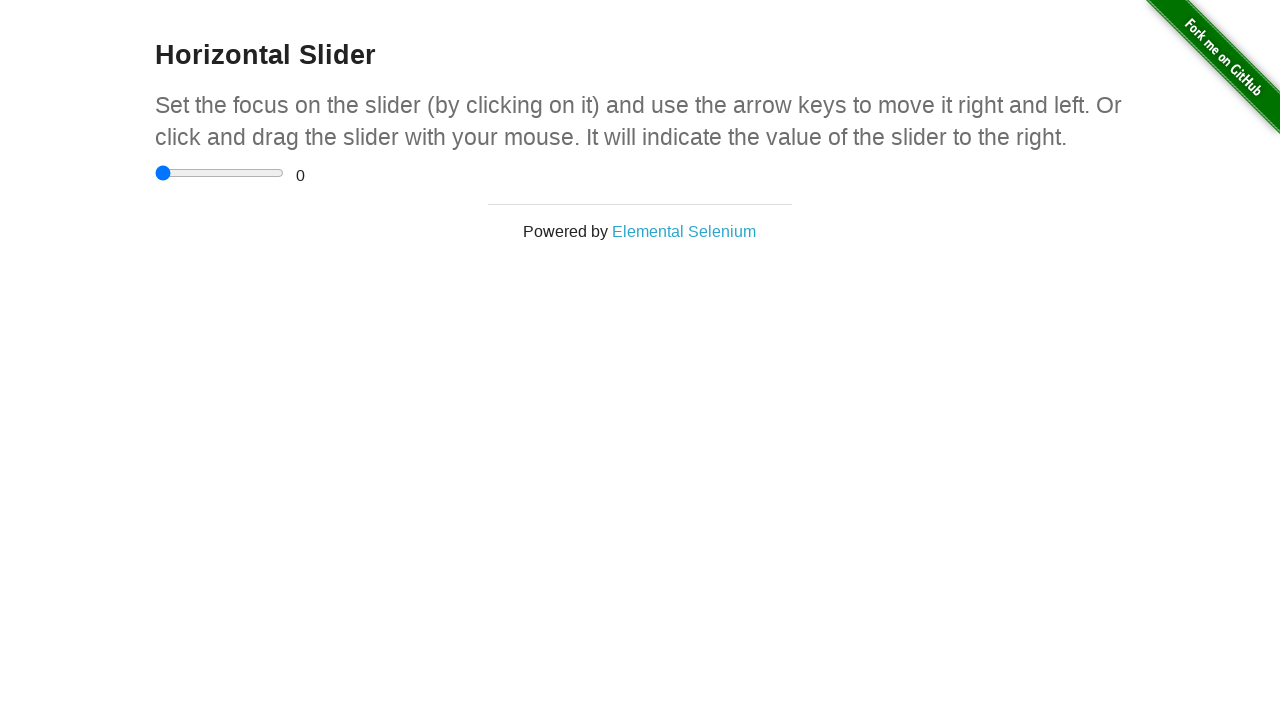

Located the horizontal slider input element
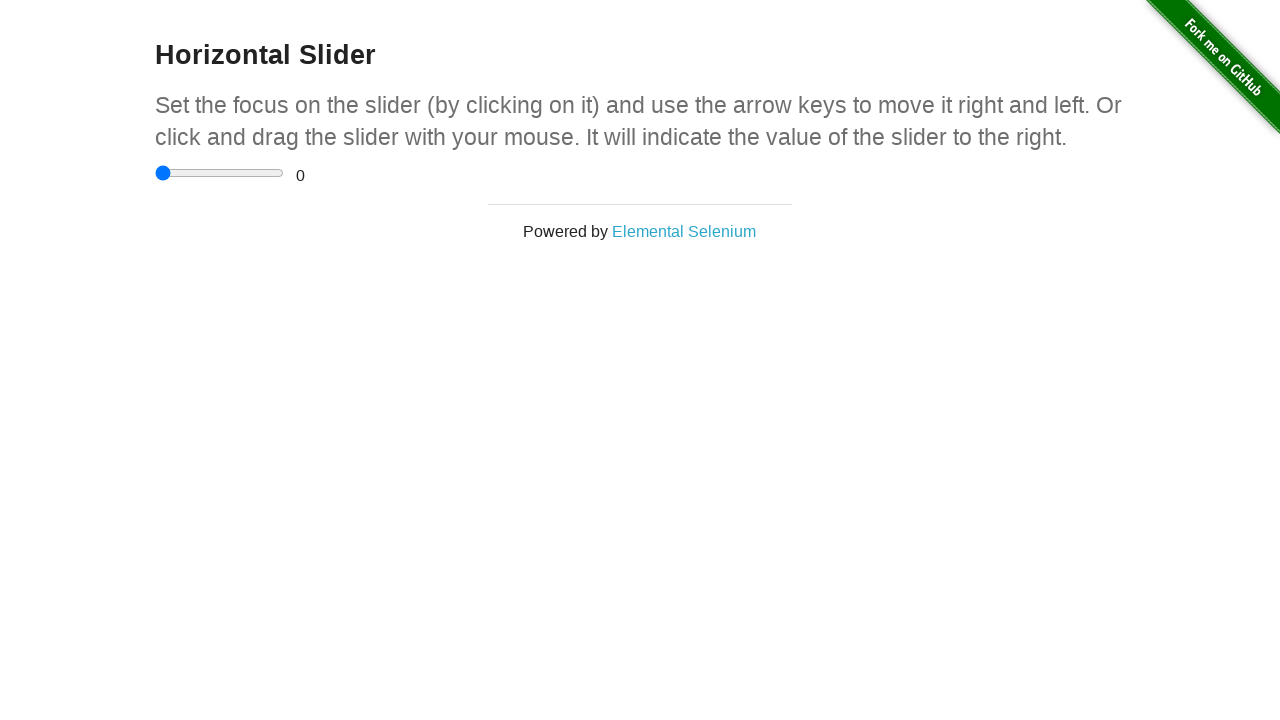

Clicked on the slider handle at (220, 173) on div.sliderContainer > input
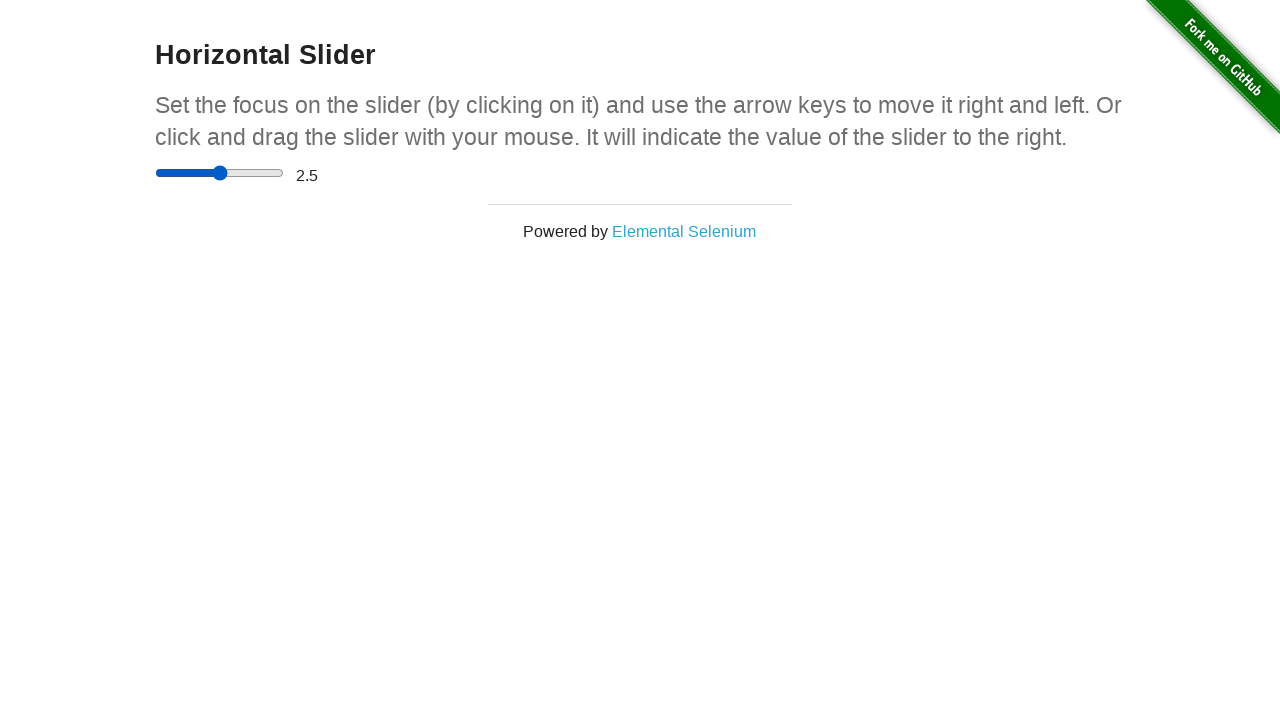

Pressed ArrowRight key once to move slider right
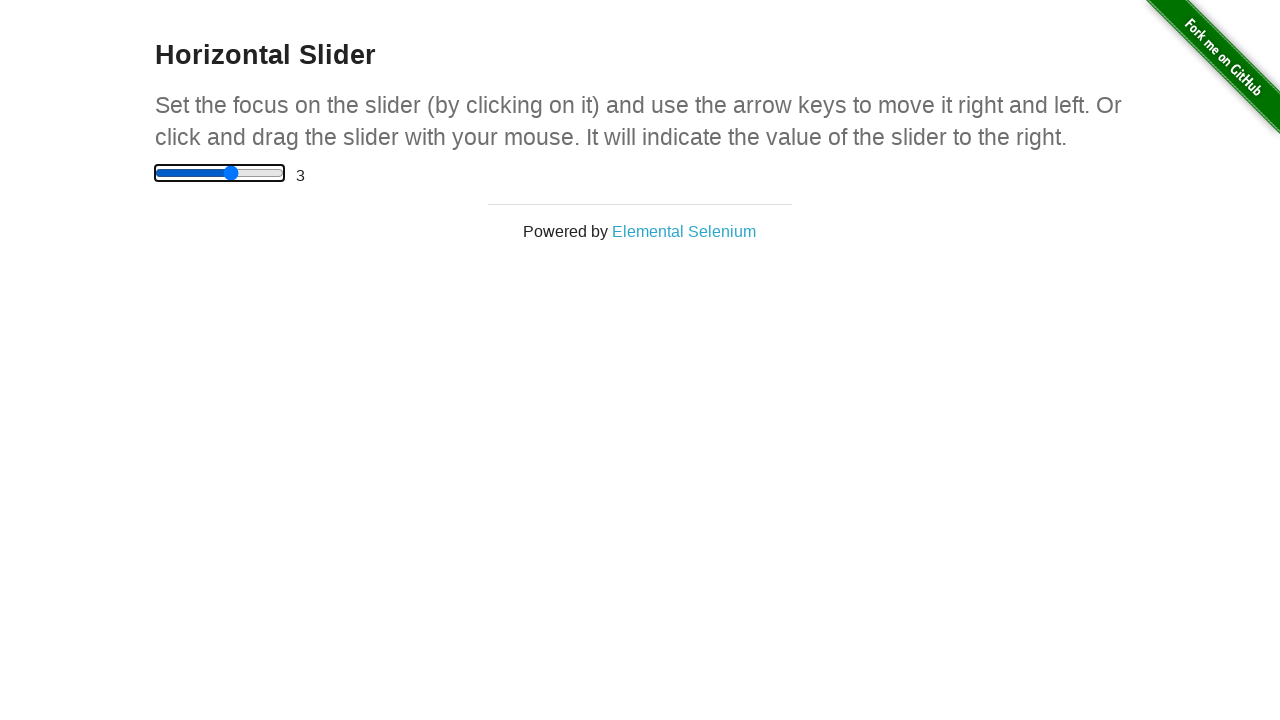

Pressed ArrowRight key a second time to move slider further right
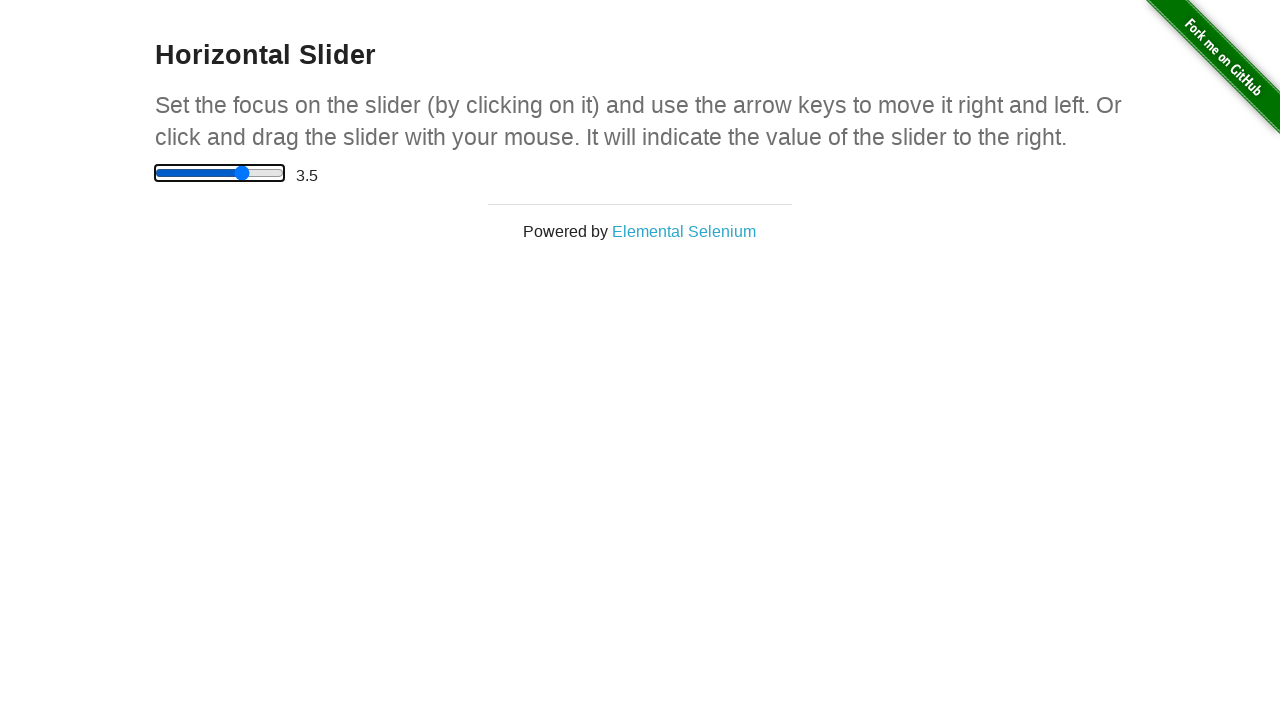

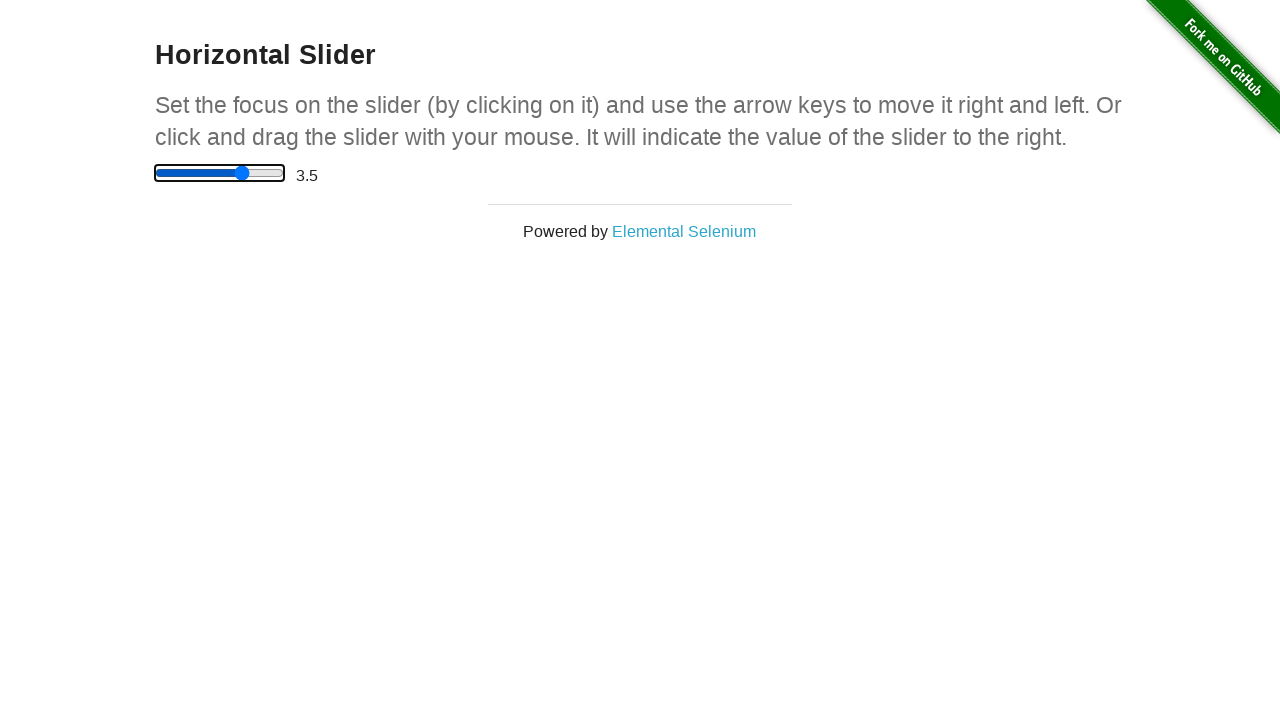